Tests a basic form demo by entering text into an input field and clicking a button to display the message

Starting URL: https://syntaxprojects.com/basic-first-form-demo.php

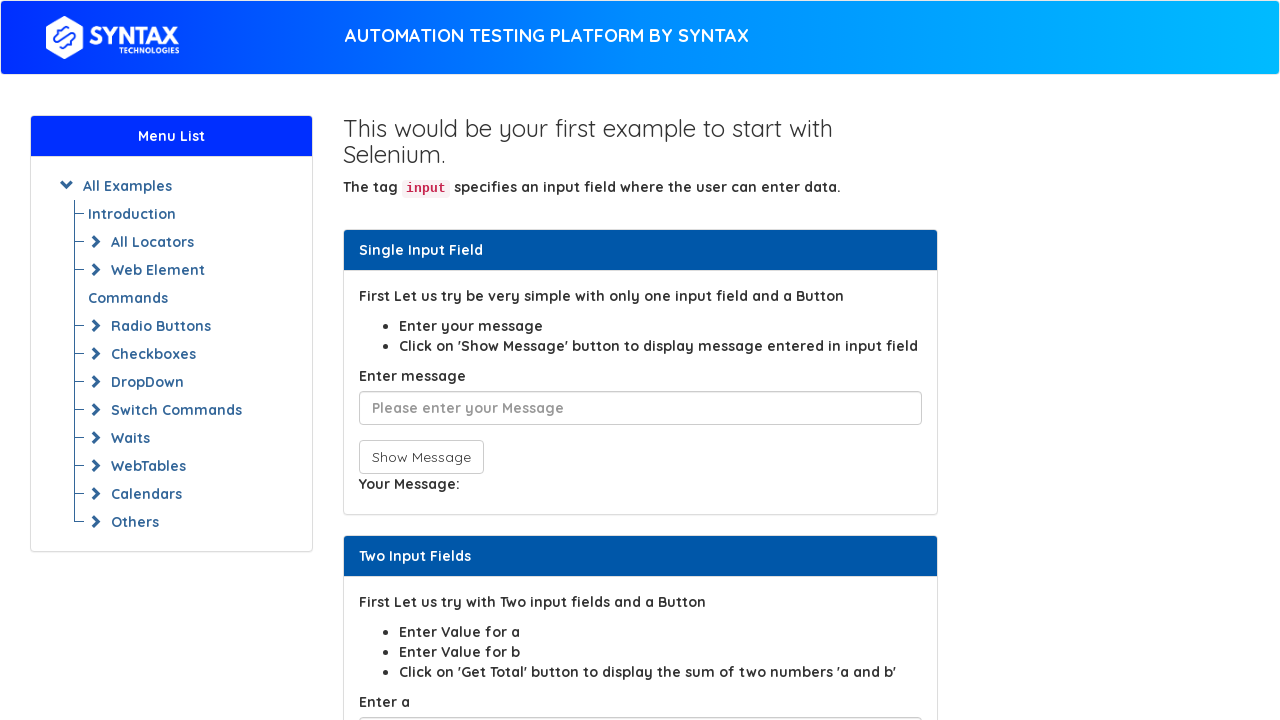

Entered 'la para el animal' into the input field using CSS selector with contains matcher on input[placeholder*='Please enter']
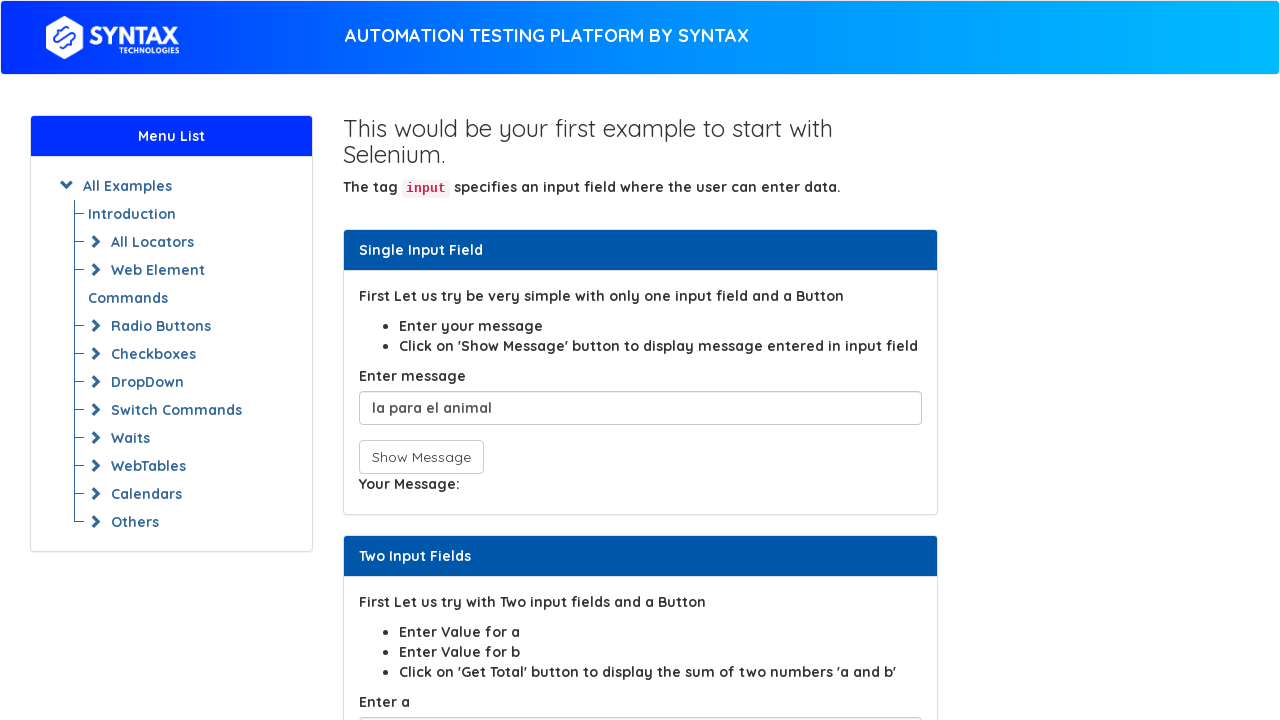

Clicked the show message button using CSS selector with starts-with matcher at (421, 457) on button[onclick^='showIn']
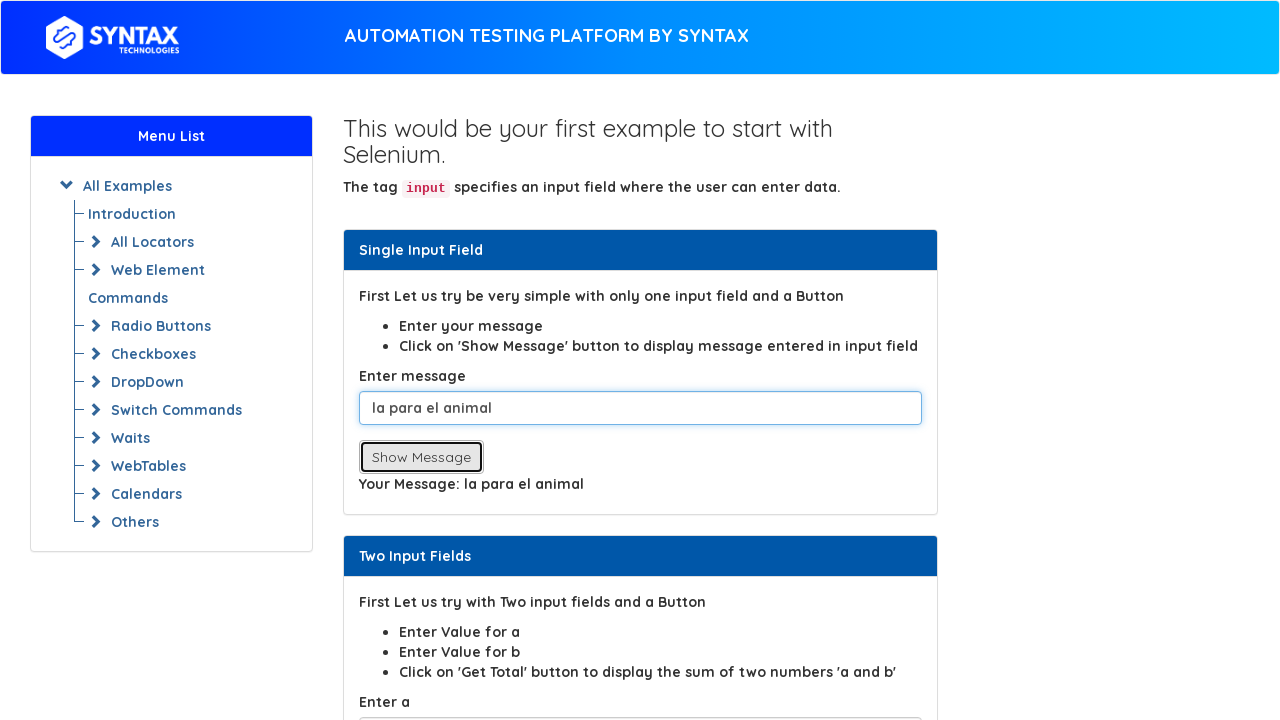

Waited 500ms for the message to be displayed
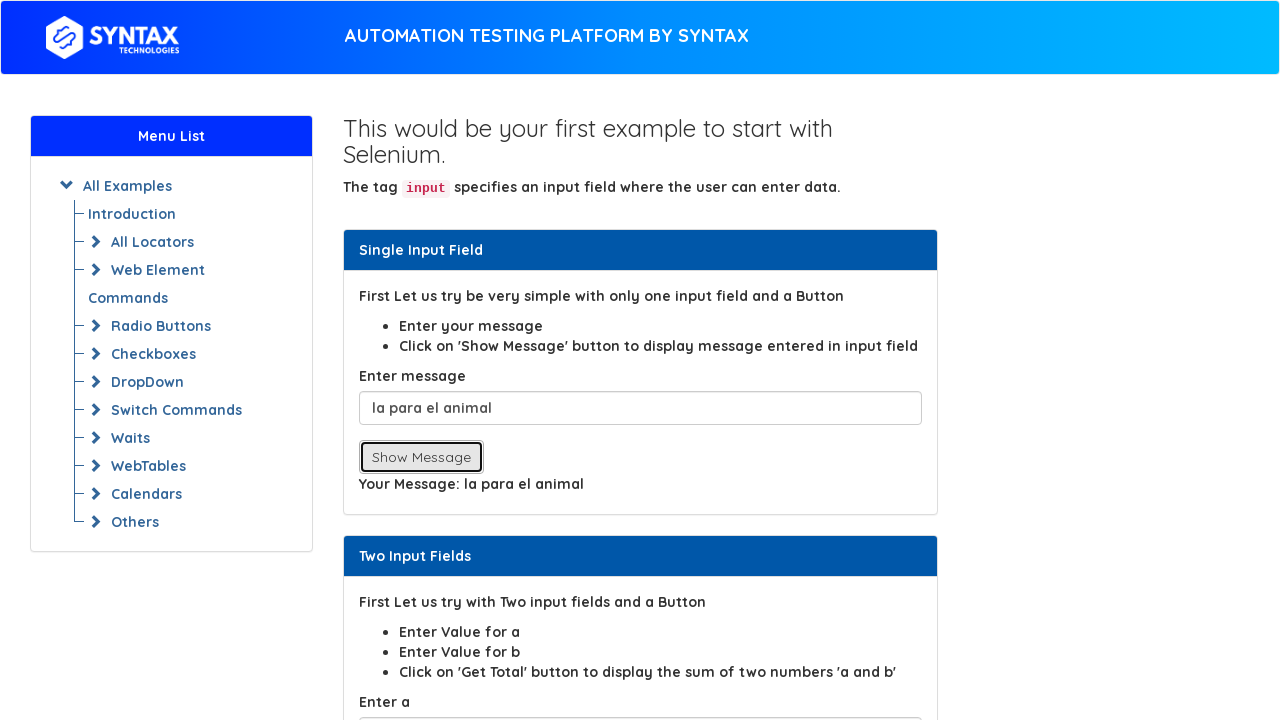

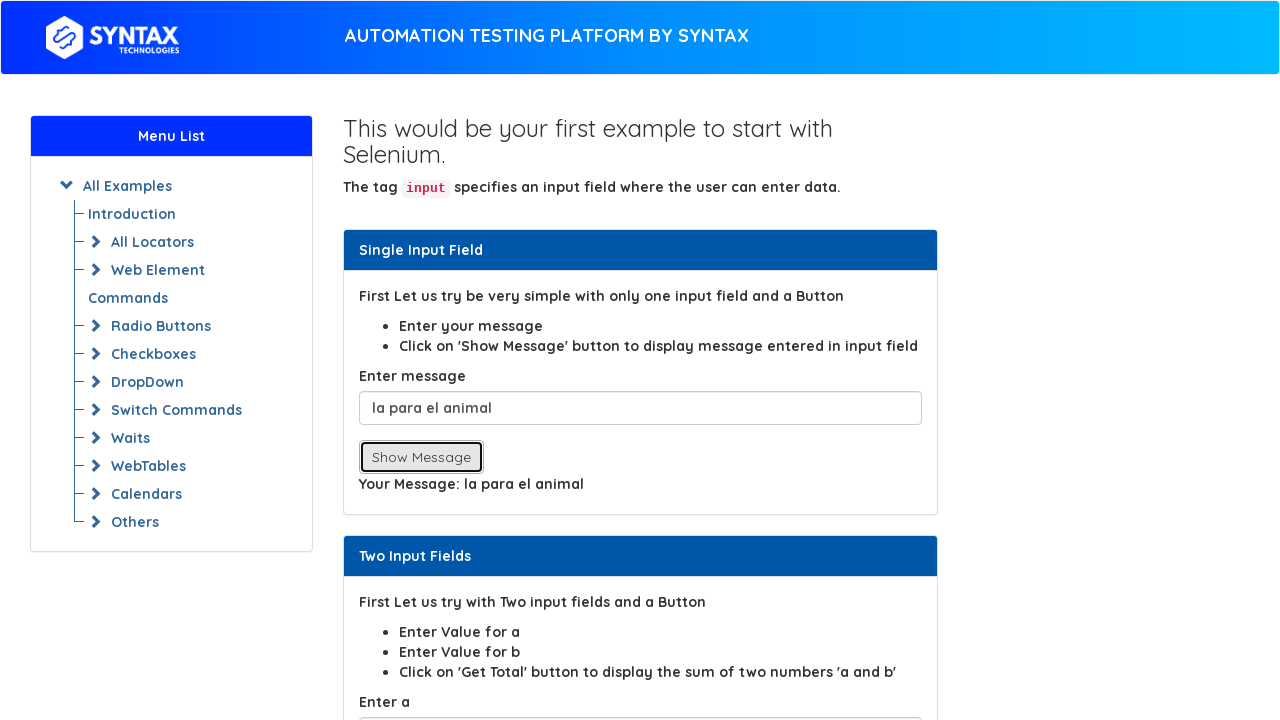